Tests filtering to display only active (not completed) items using the Active filter link.

Starting URL: https://demo.playwright.dev/todomvc

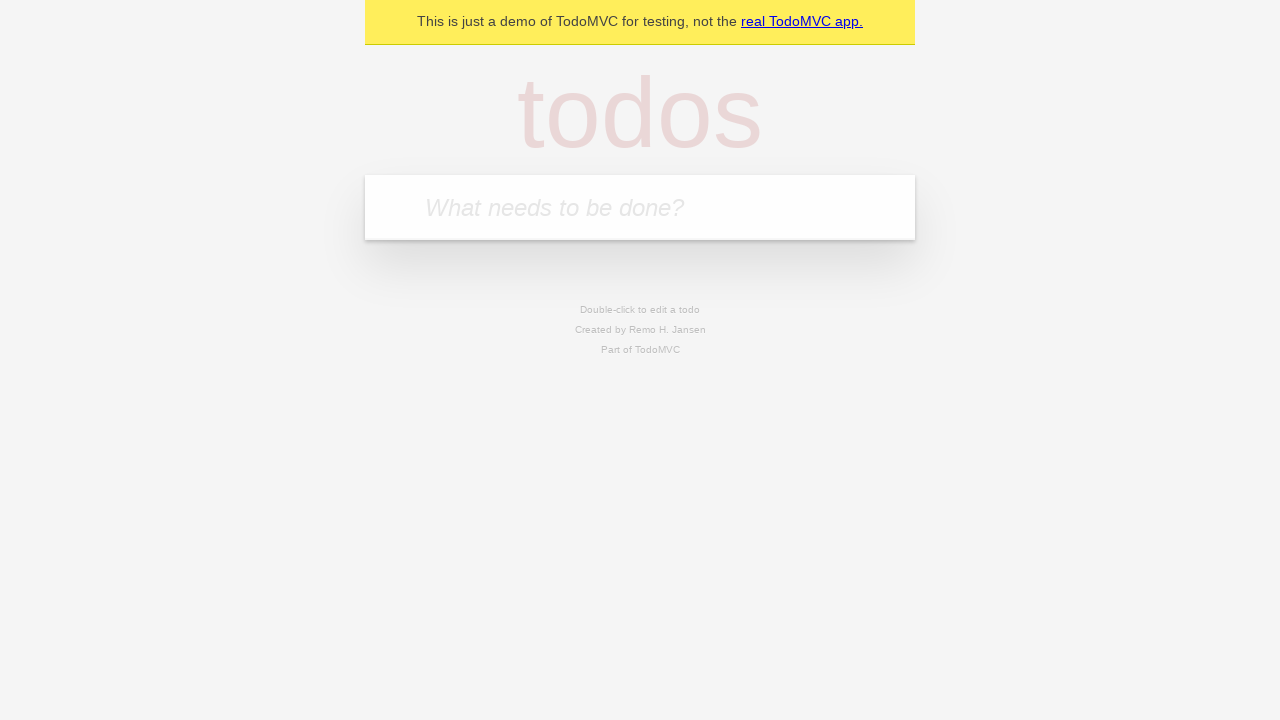

Filled todo input with 'buy some cheese' on internal:attr=[placeholder="What needs to be done?"i]
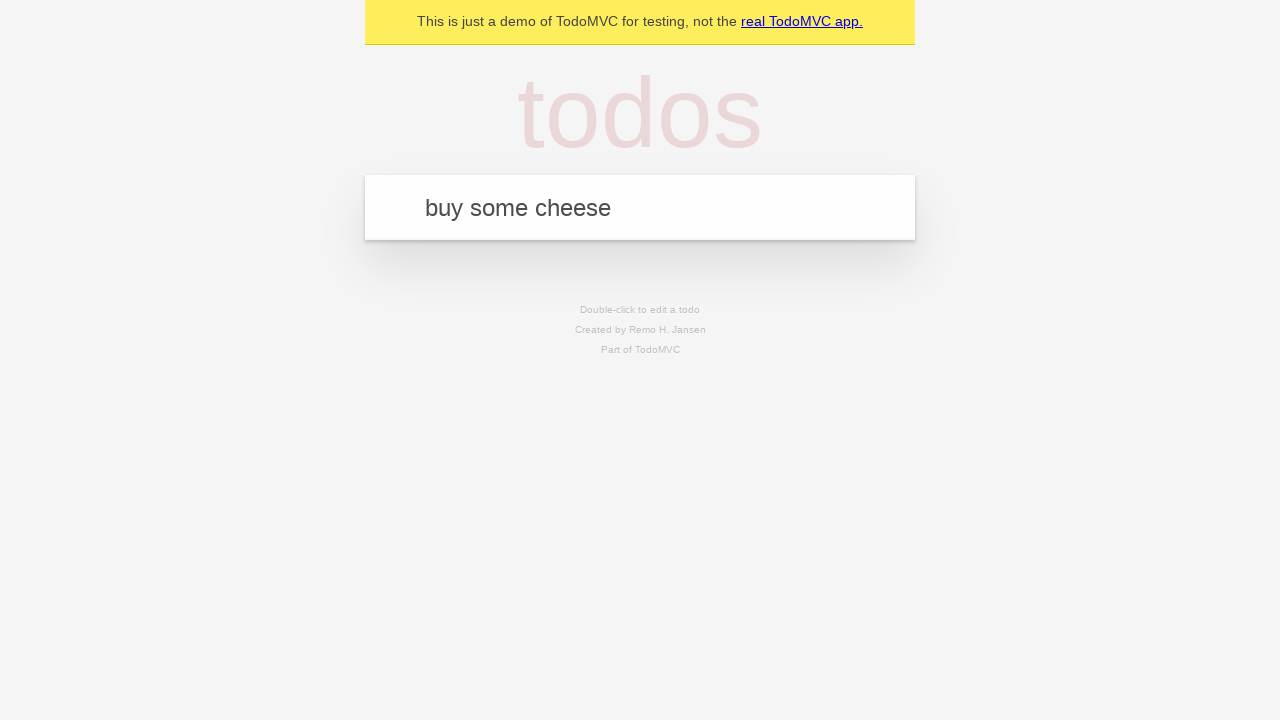

Pressed Enter to create first todo item on internal:attr=[placeholder="What needs to be done?"i]
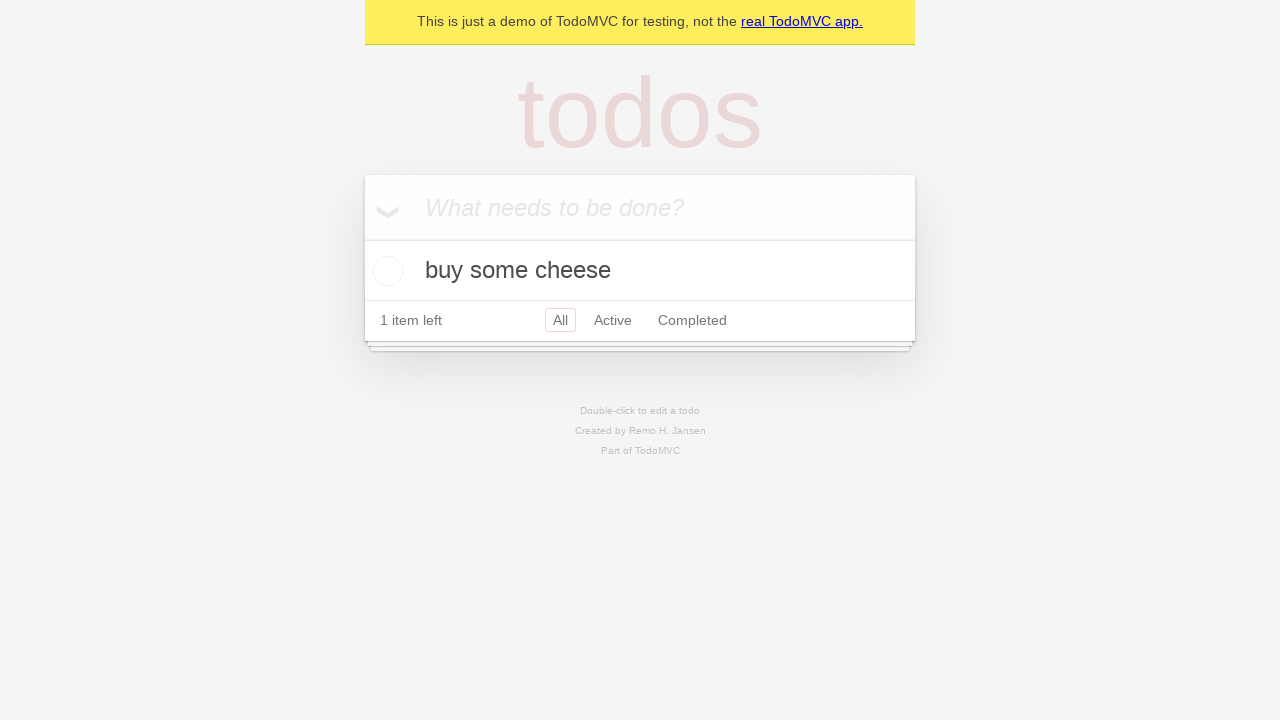

Filled todo input with 'feed the cat' on internal:attr=[placeholder="What needs to be done?"i]
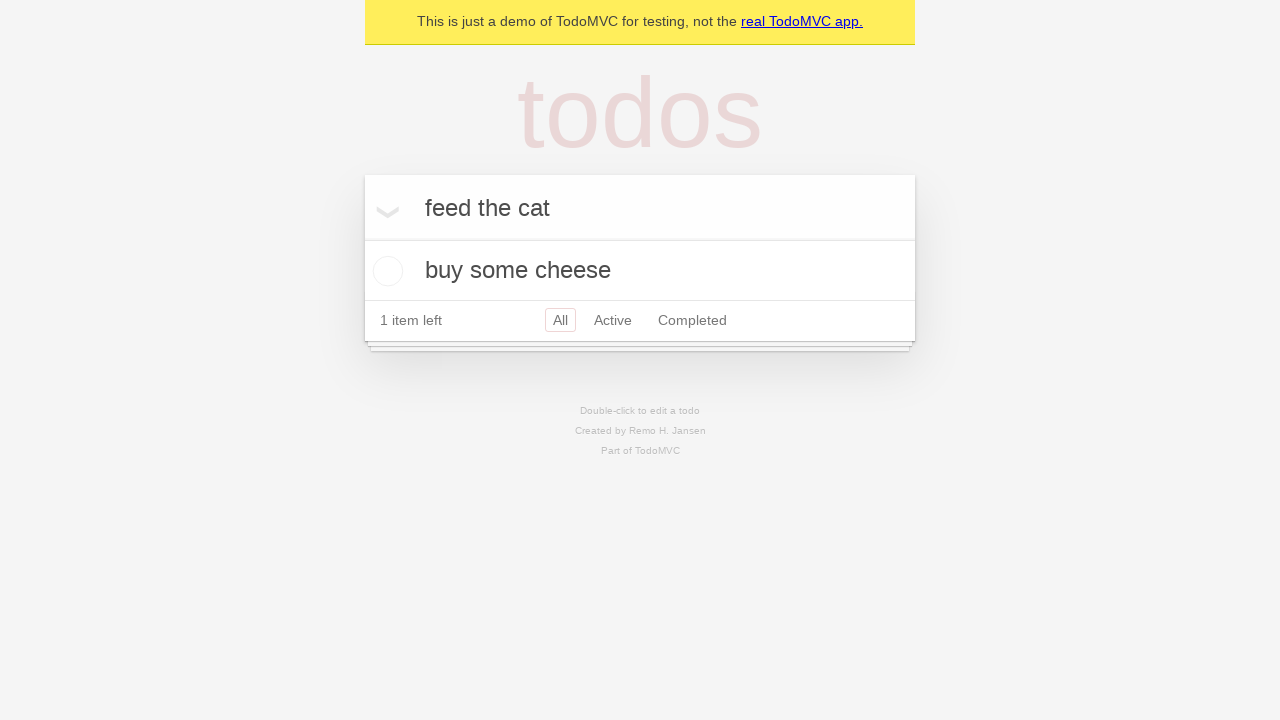

Pressed Enter to create second todo item on internal:attr=[placeholder="What needs to be done?"i]
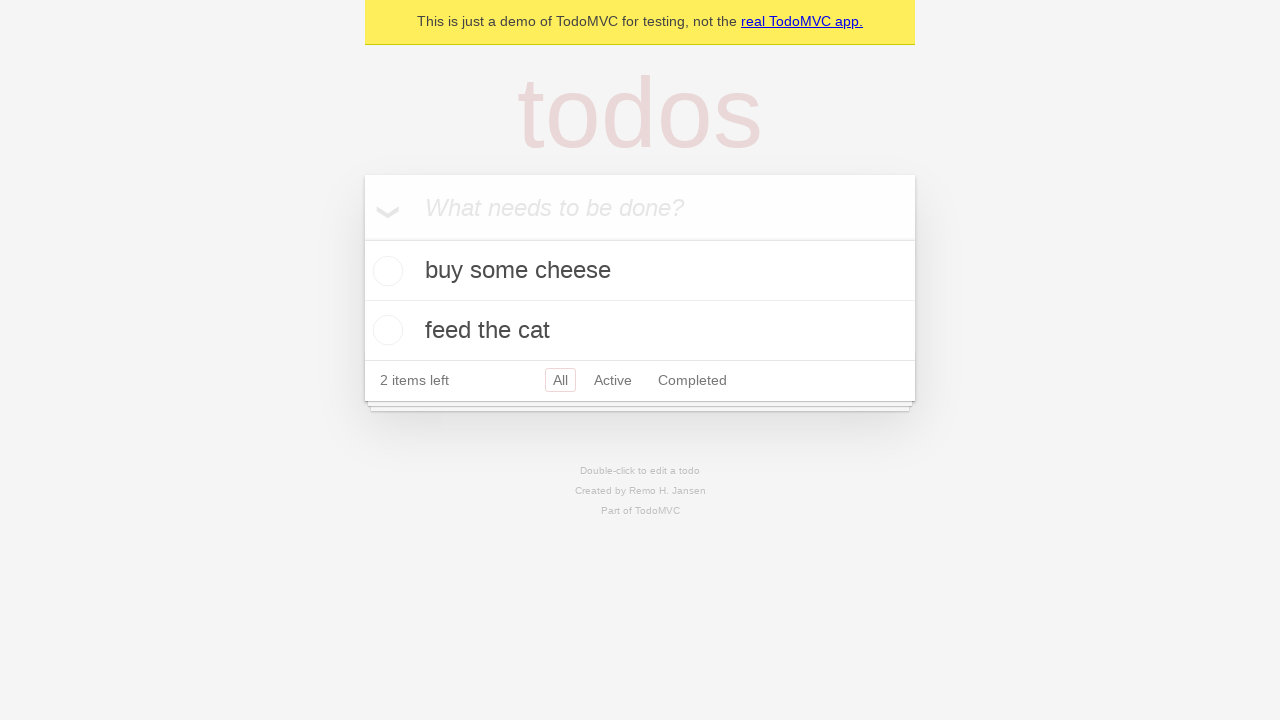

Filled todo input with 'book a doctors appointment' on internal:attr=[placeholder="What needs to be done?"i]
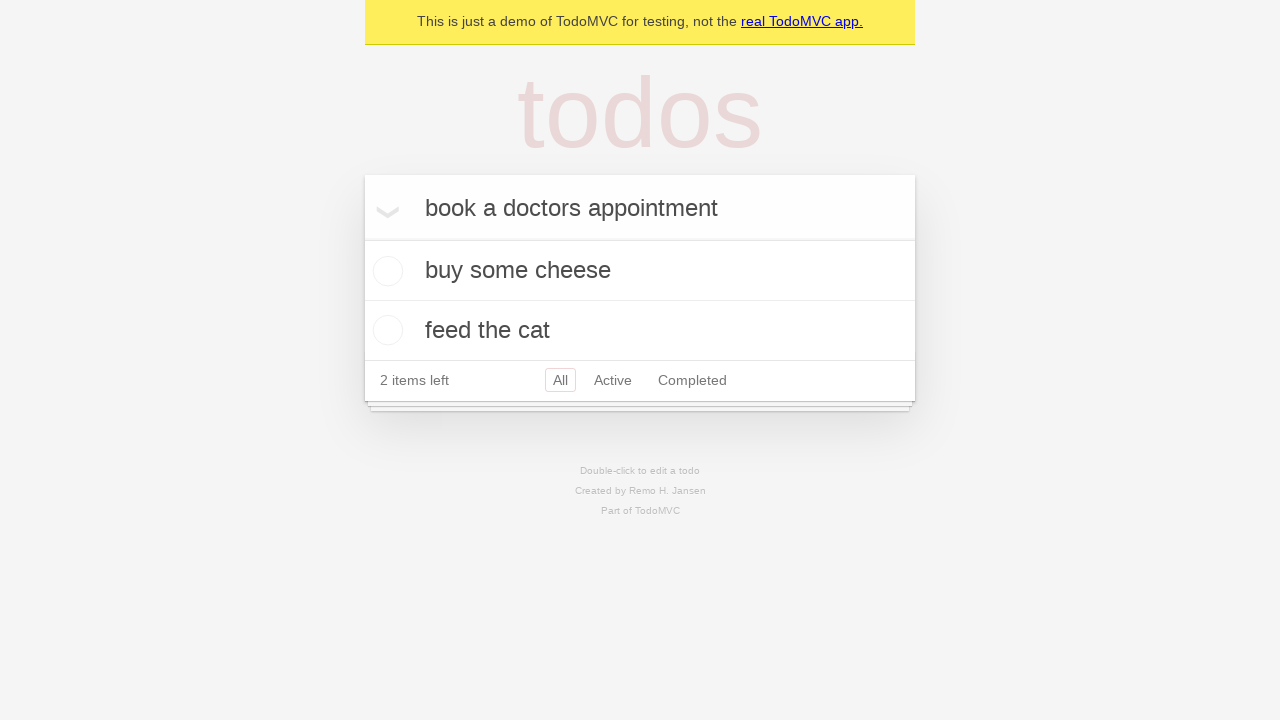

Pressed Enter to create third todo item on internal:attr=[placeholder="What needs to be done?"i]
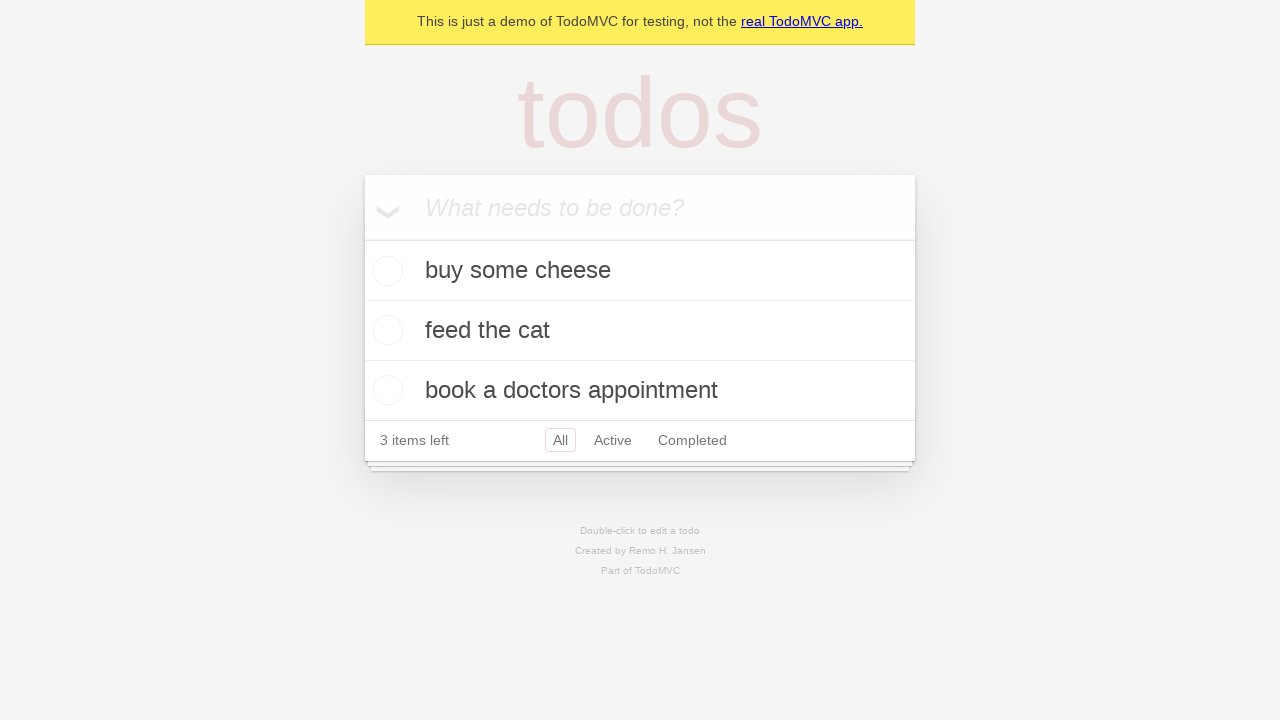

Marked second todo item as complete by checking its checkbox at (385, 330) on internal:testid=[data-testid="todo-item"s] >> nth=1 >> internal:role=checkbox
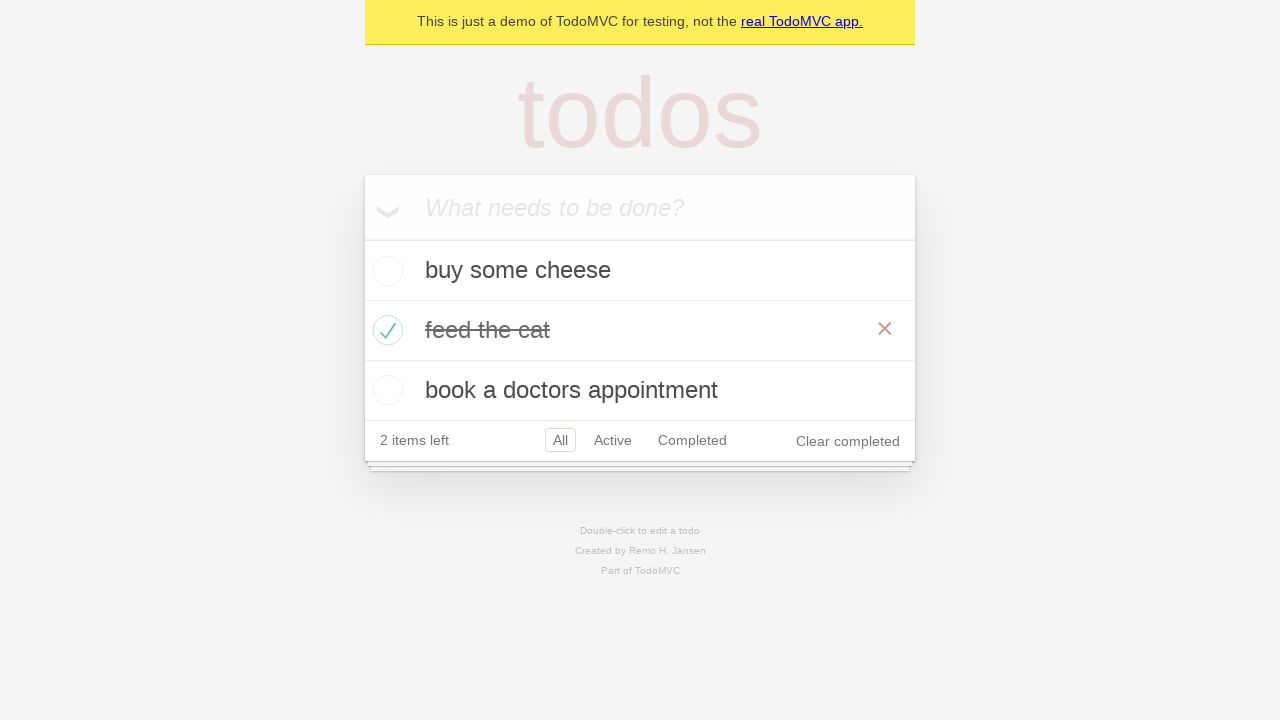

Clicked Active filter link to display only active (not completed) items at (613, 440) on internal:role=link[name="Active"i]
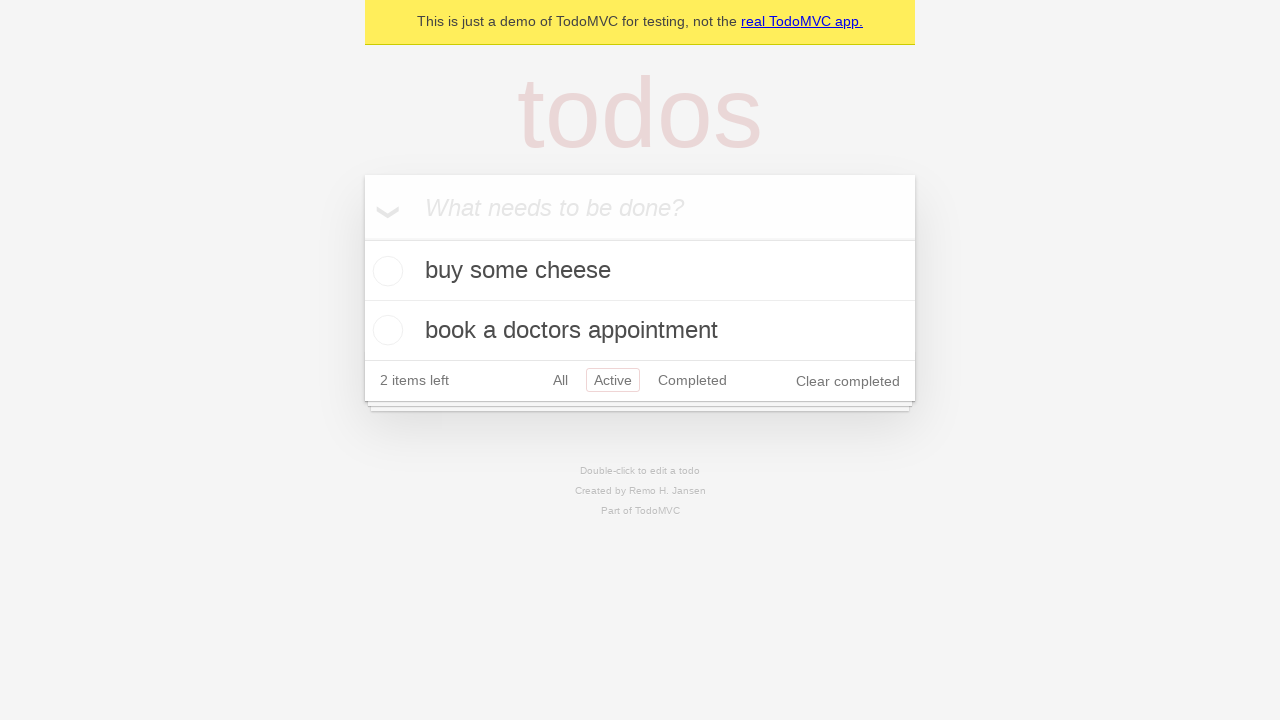

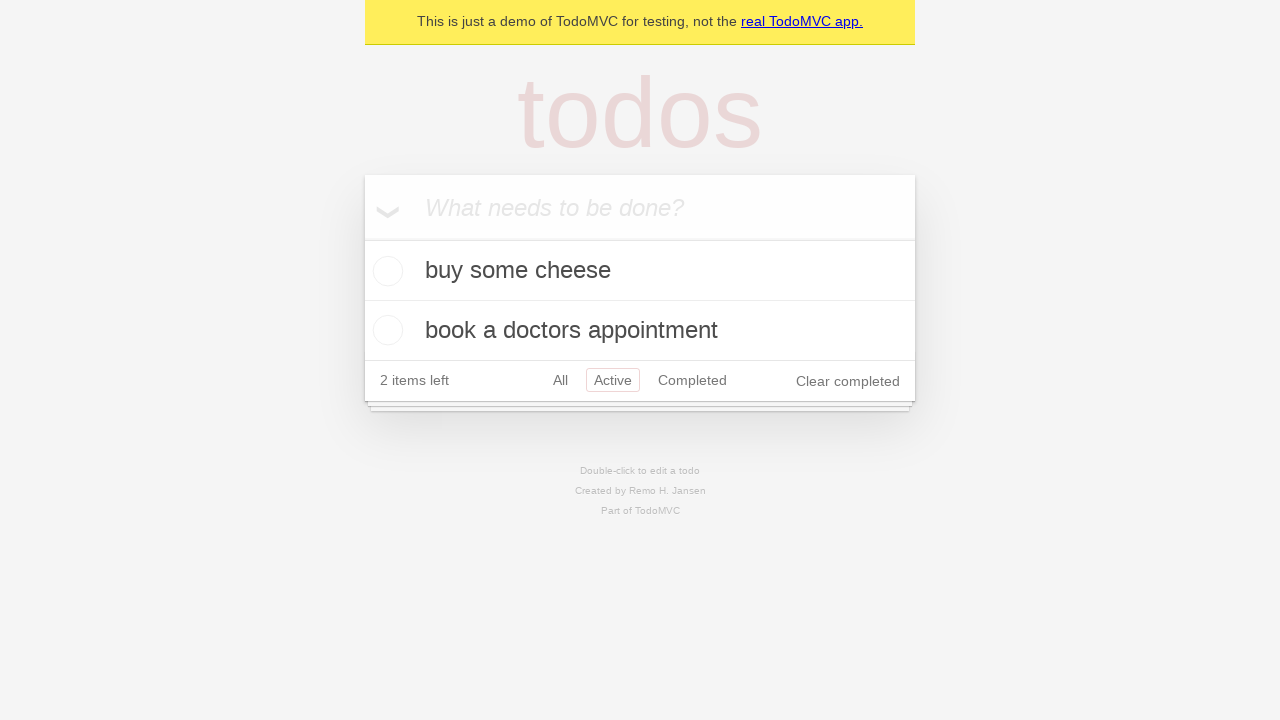